Tests handling of hidden elements by finding radio buttons with id "male", identifying which one is visible based on position, and clicking the visible one.

Starting URL: http://seleniumpractise.blogspot.com/2016/08/how-to-automate-radio-button-in.html

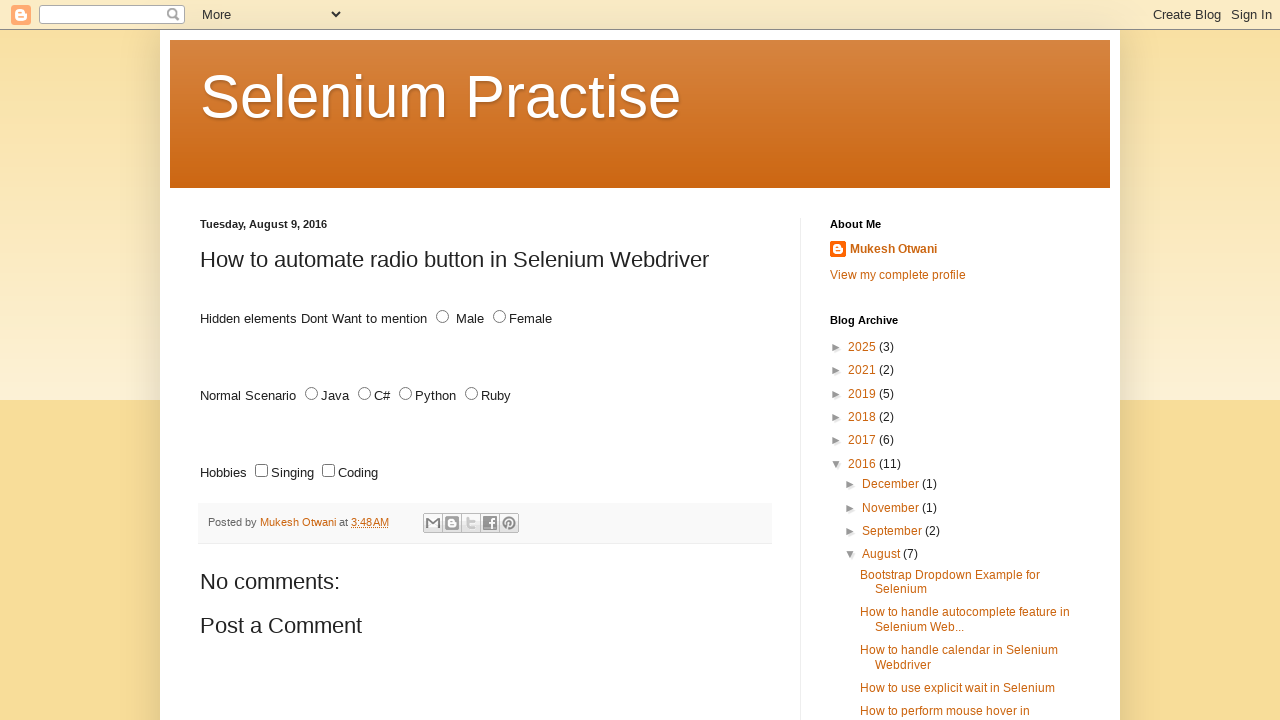

Navigated to radio button practice page
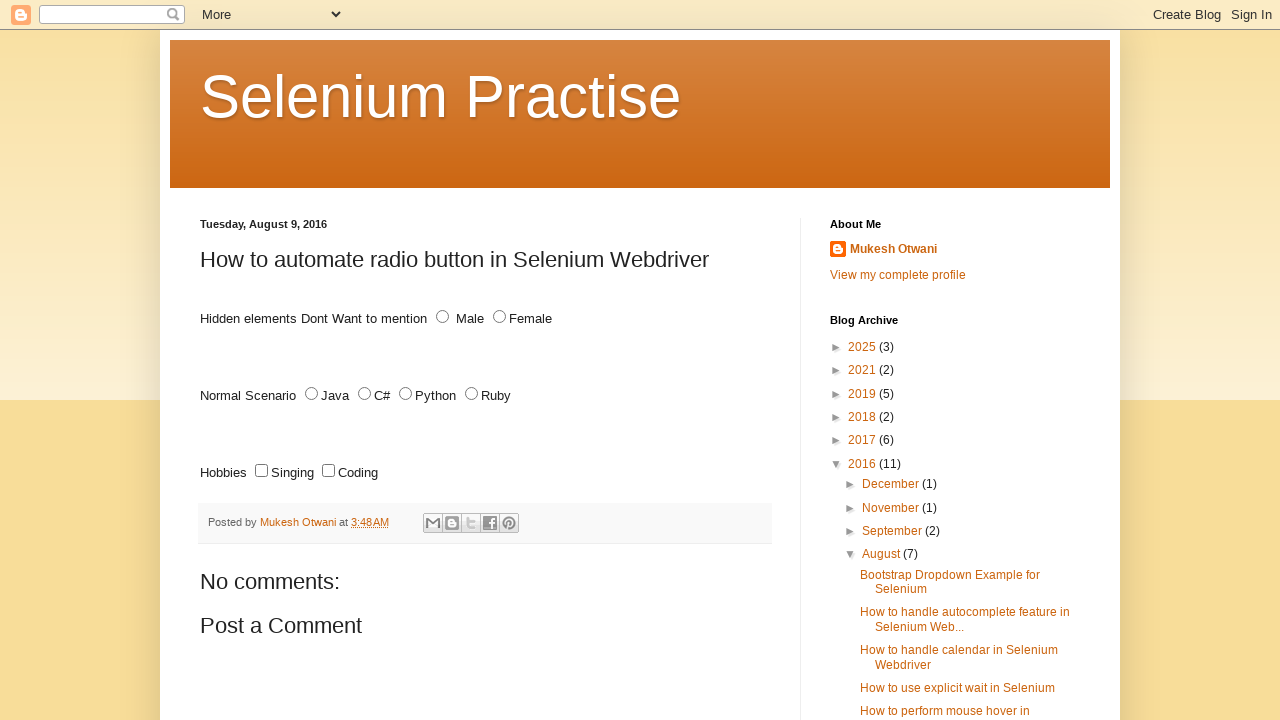

Located all radio buttons with id 'male'
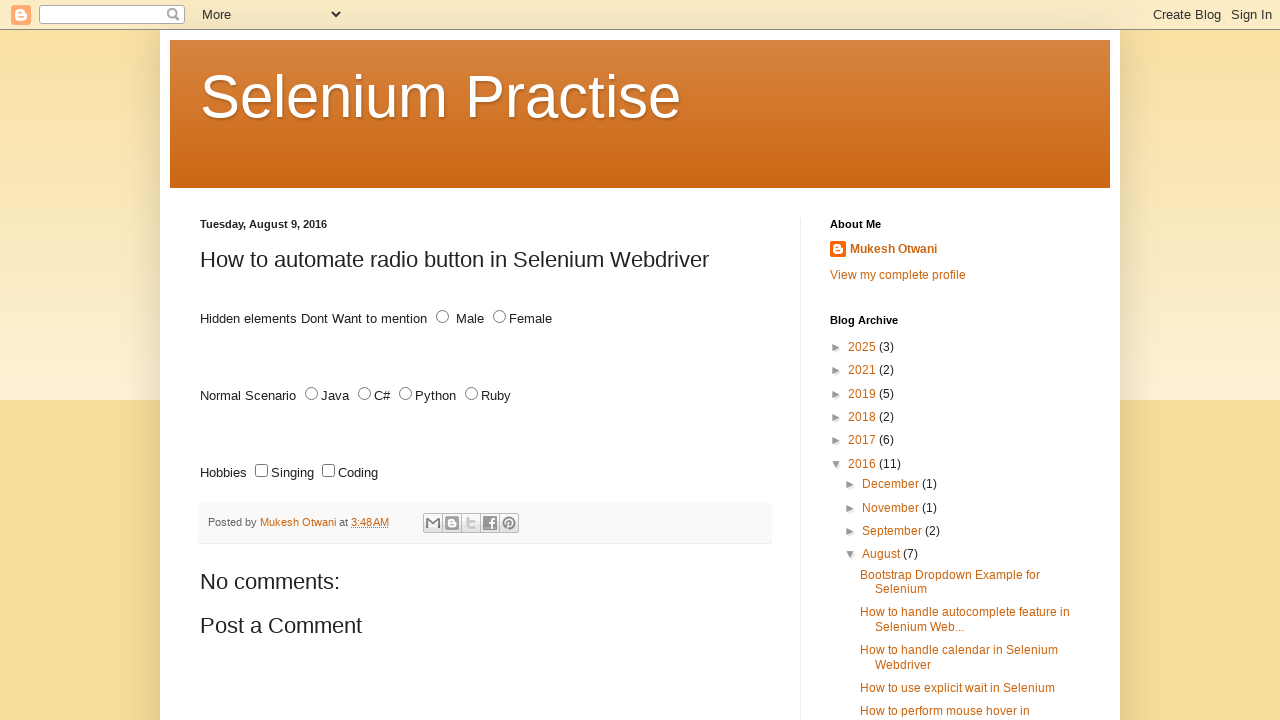

Found 2 radio buttons with id 'male'
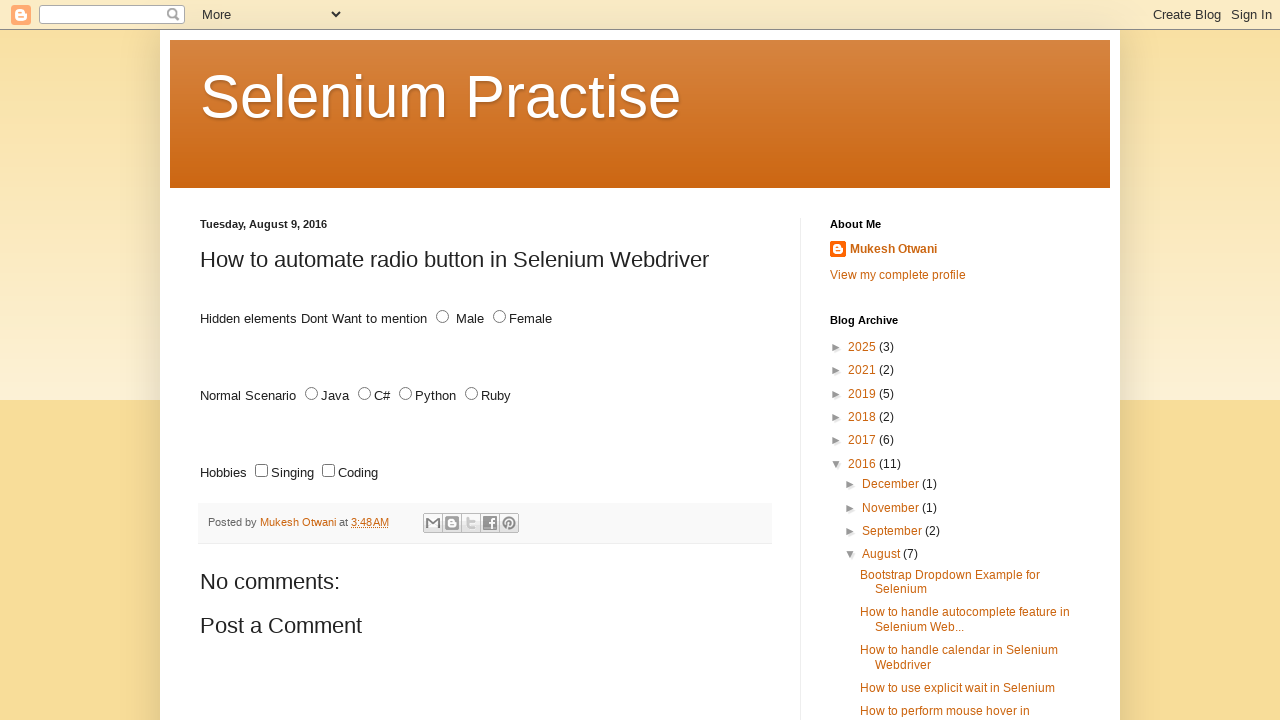

Checked bounding box of radio button at position x=None
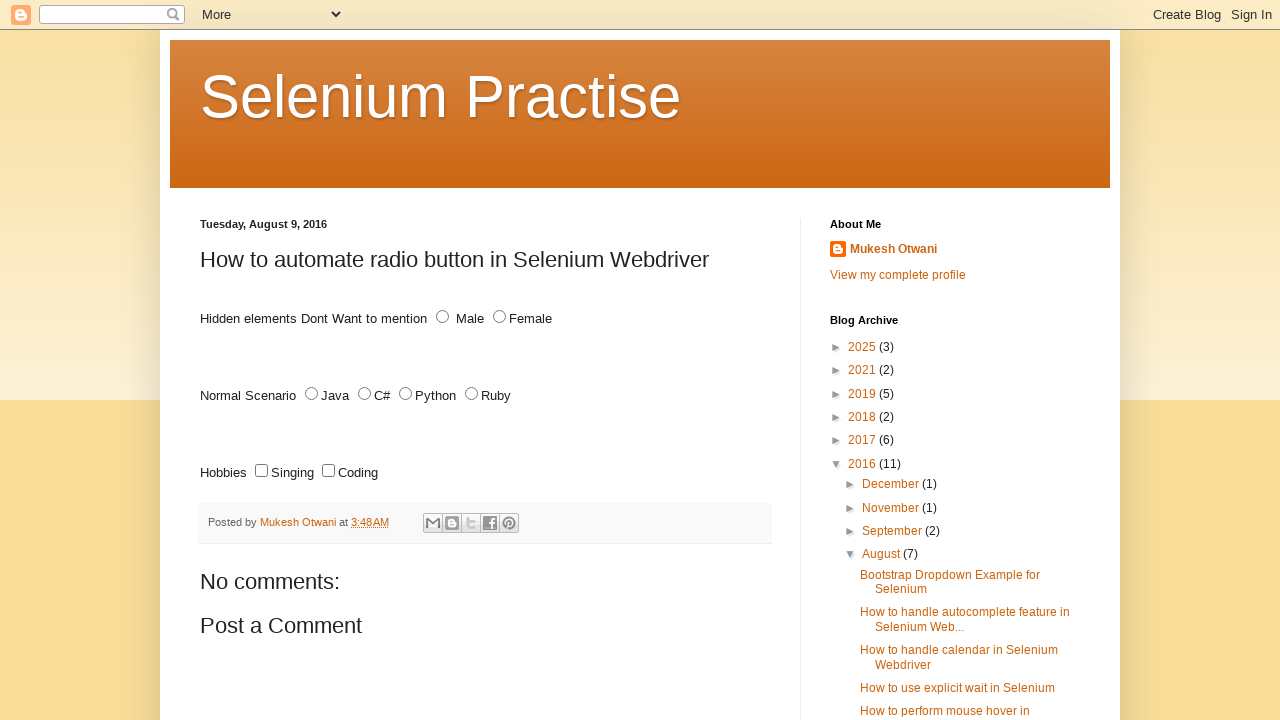

Checked bounding box of radio button at position x=436
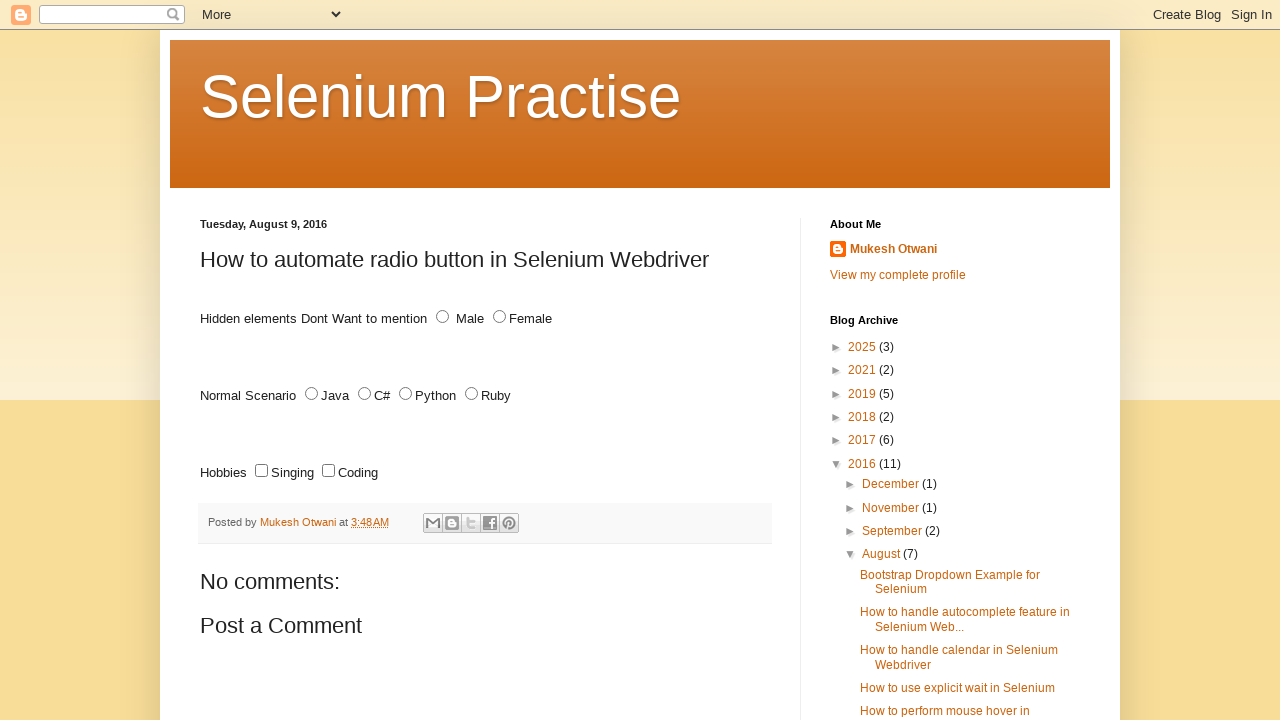

Clicked the visible radio button (x position != 0) at (442, 317) on #male >> nth=1
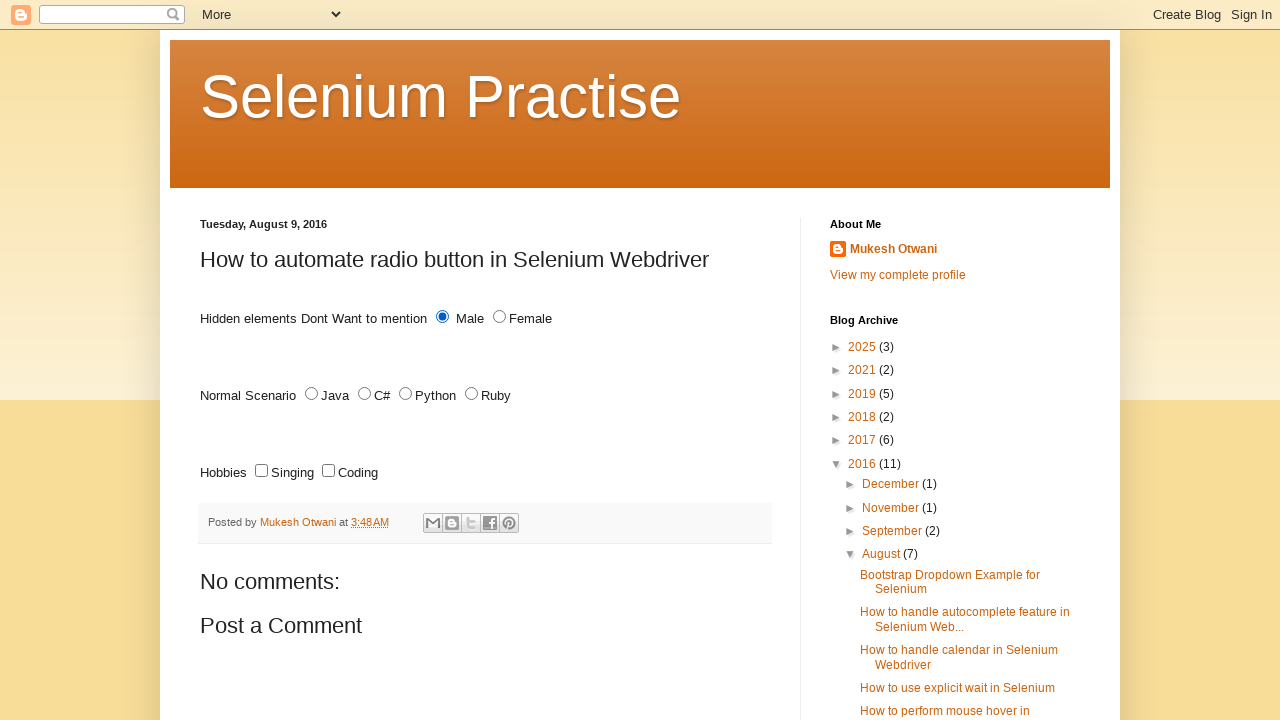

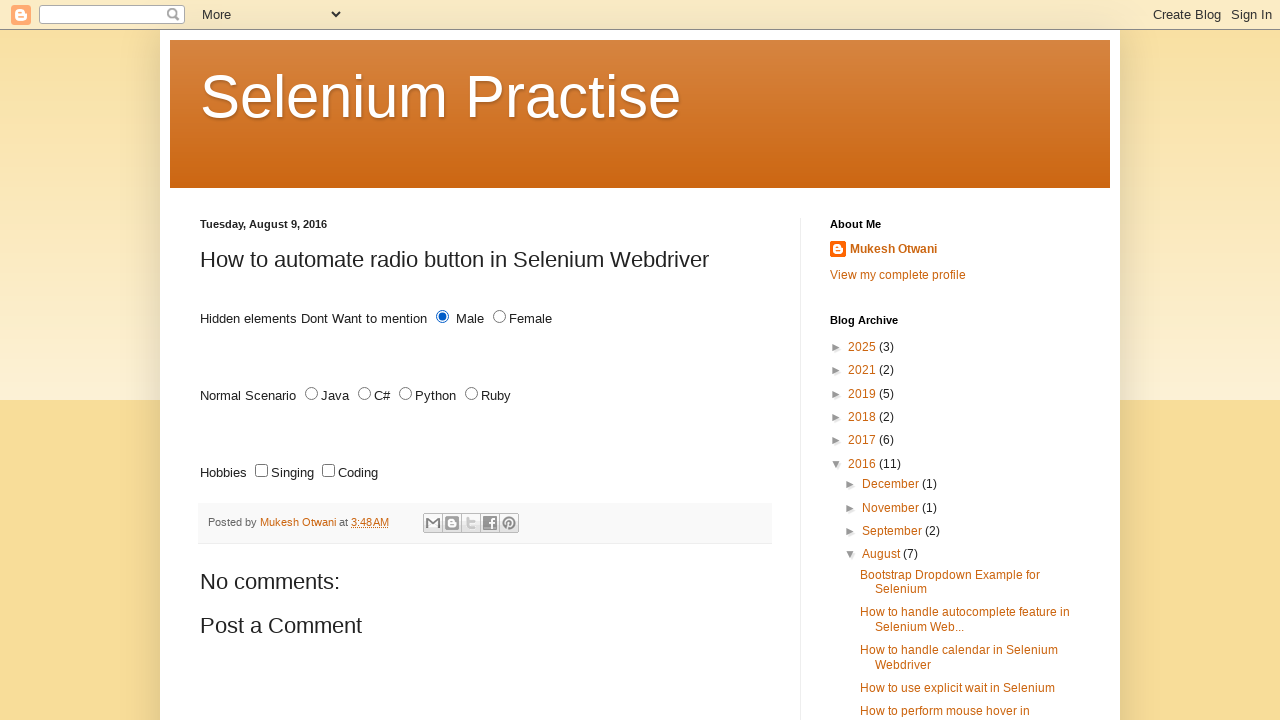